Tests that an item is removed if edited to an empty string

Starting URL: https://demo.playwright.dev/todomvc

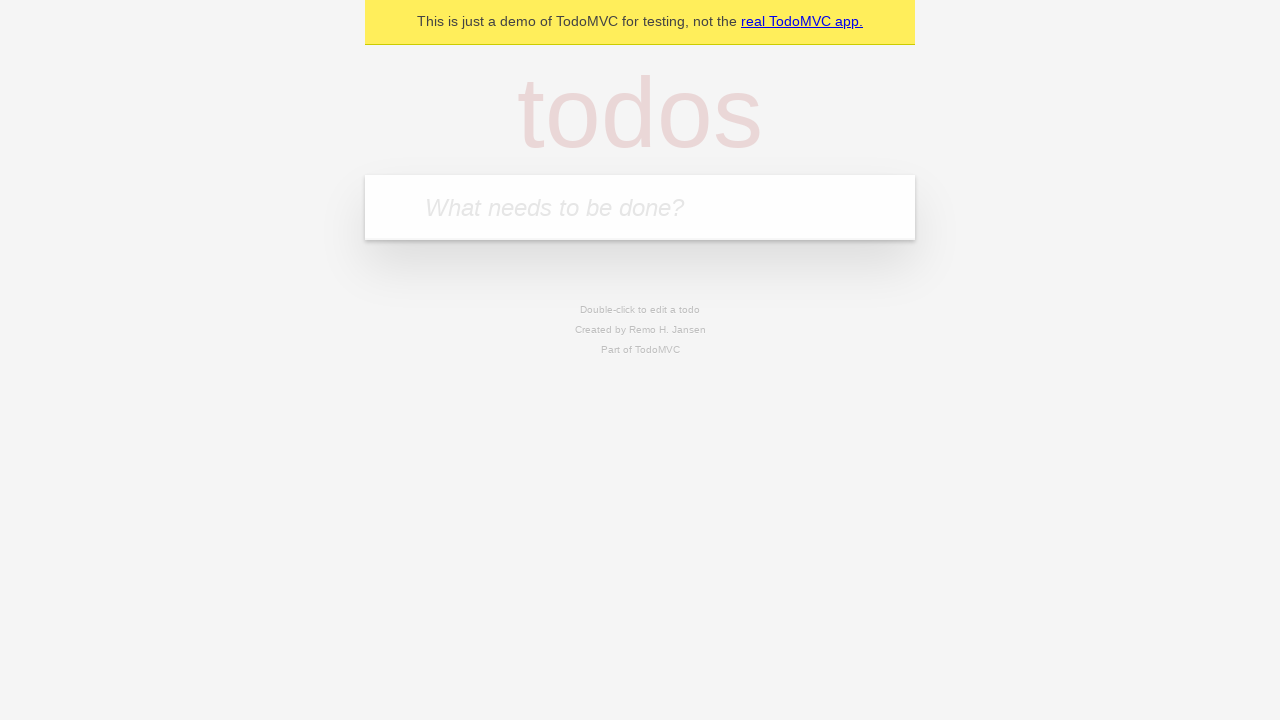

Filled new todo input with 'buy some cheese' on .new-todo
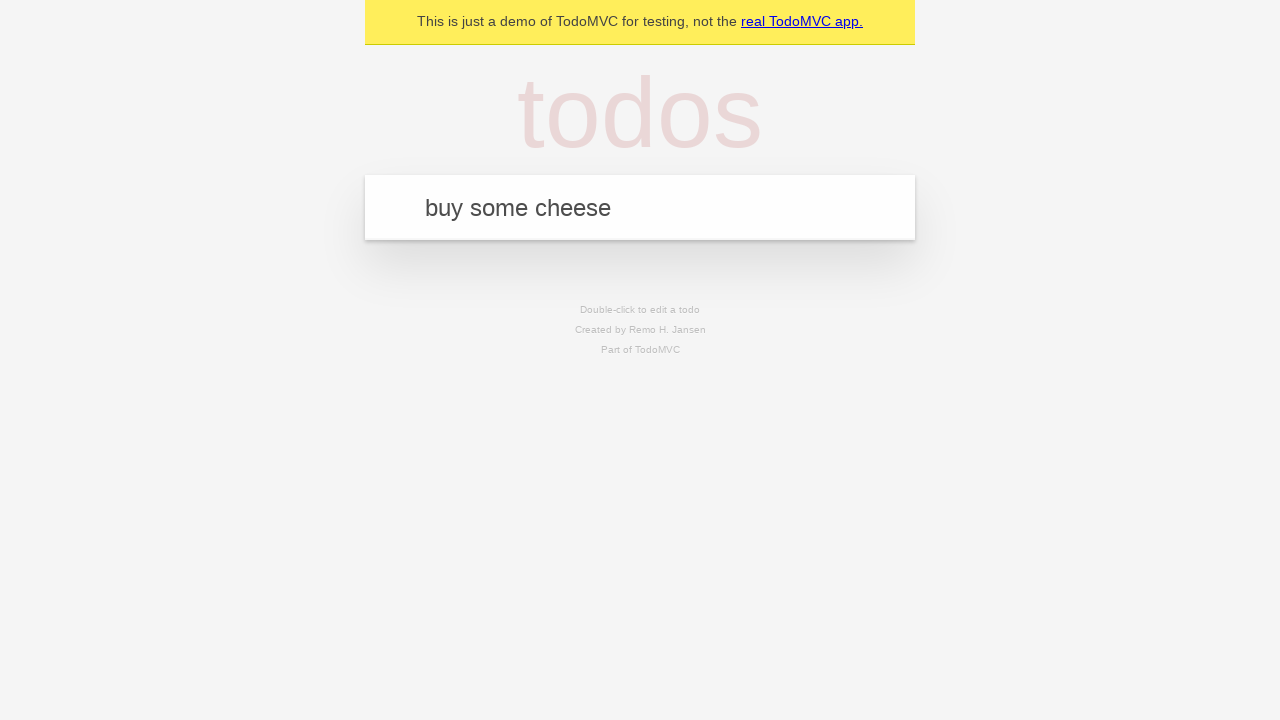

Pressed Enter to create first todo on .new-todo
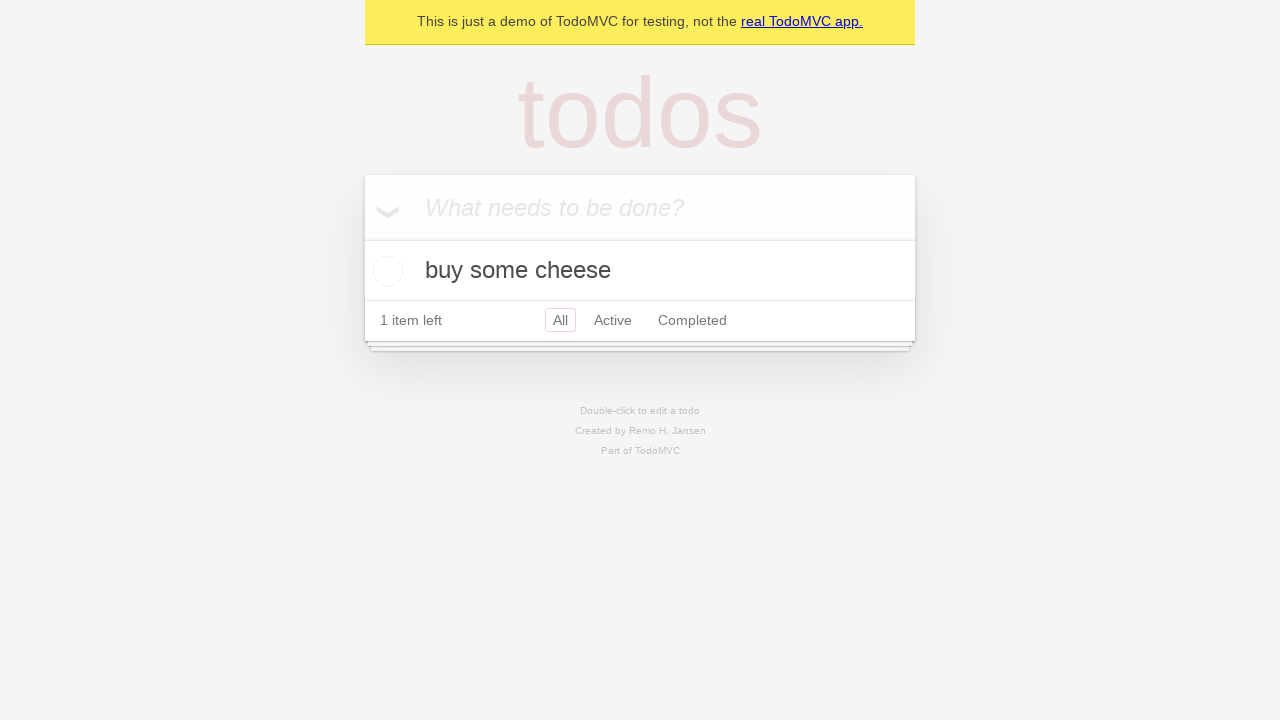

Filled new todo input with 'feed the cat' on .new-todo
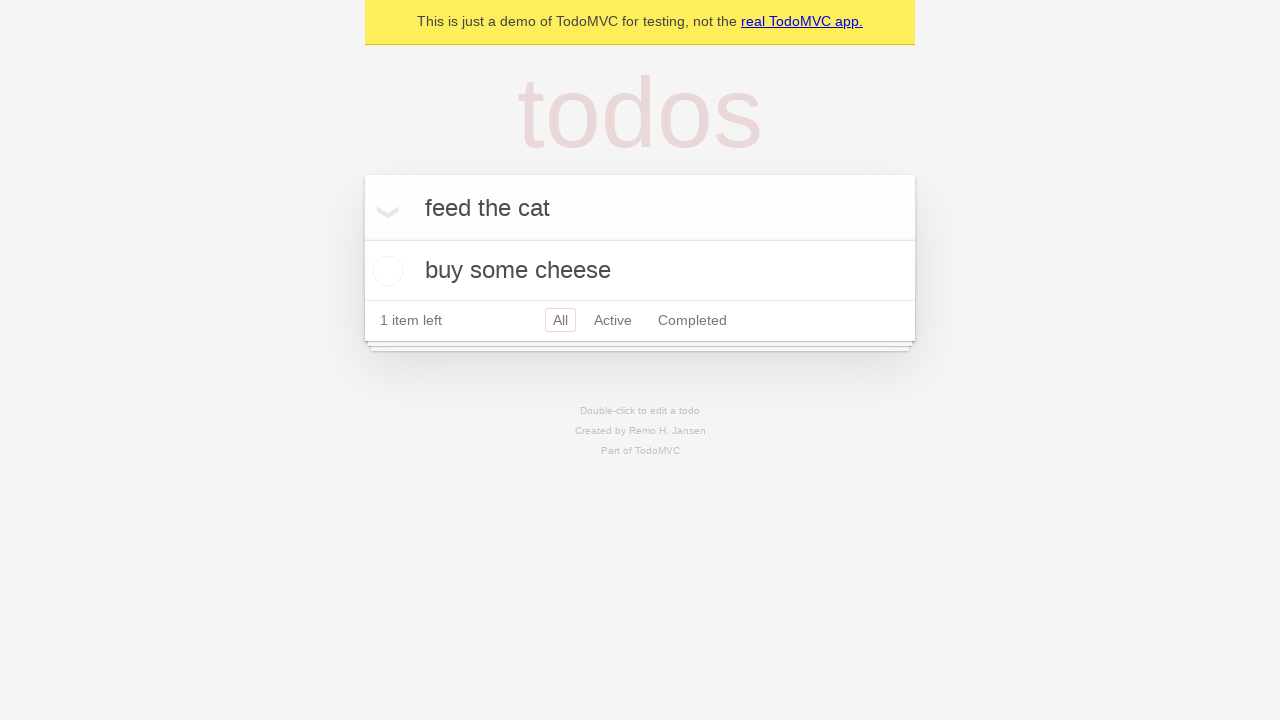

Pressed Enter to create second todo on .new-todo
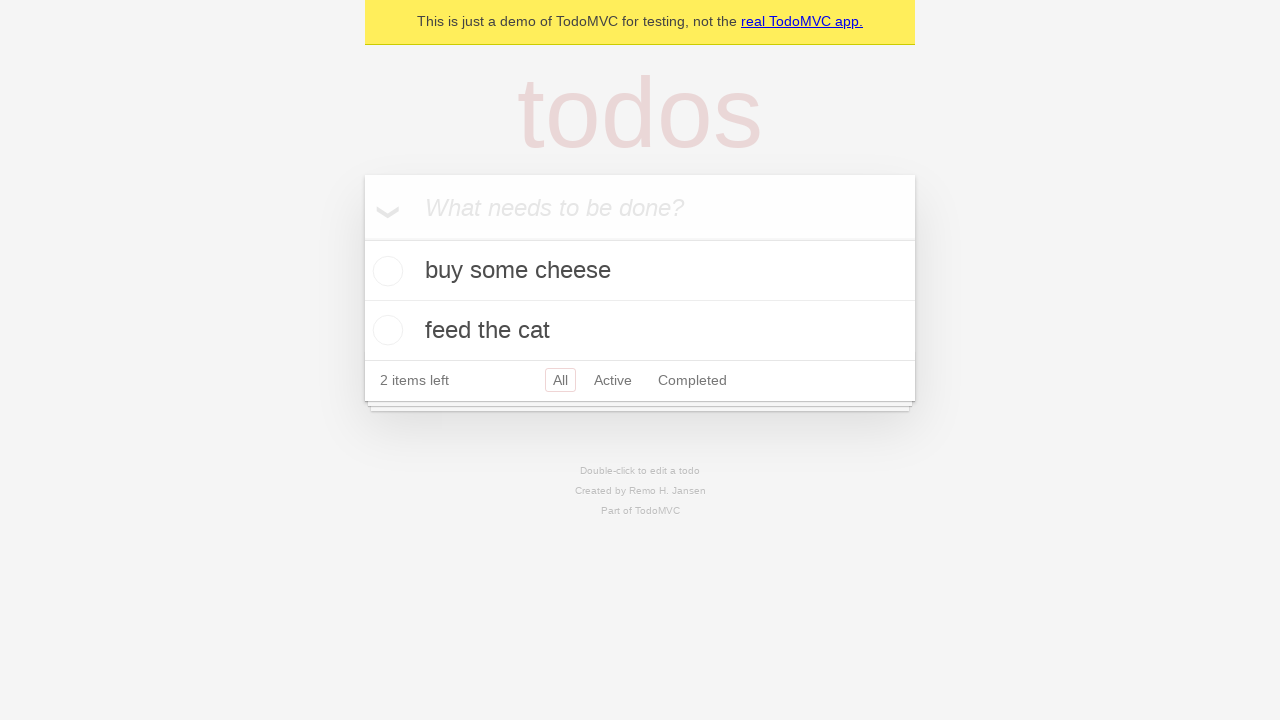

Filled new todo input with 'book a doctors appointment' on .new-todo
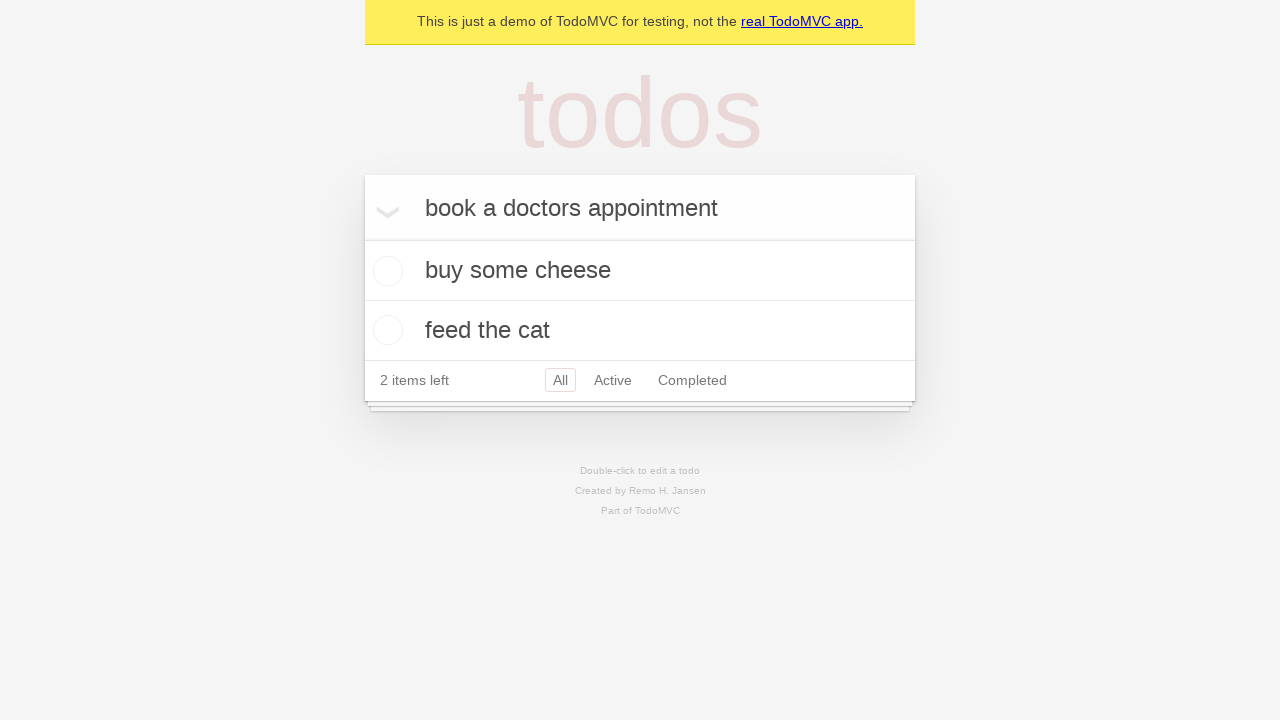

Pressed Enter to create third todo on .new-todo
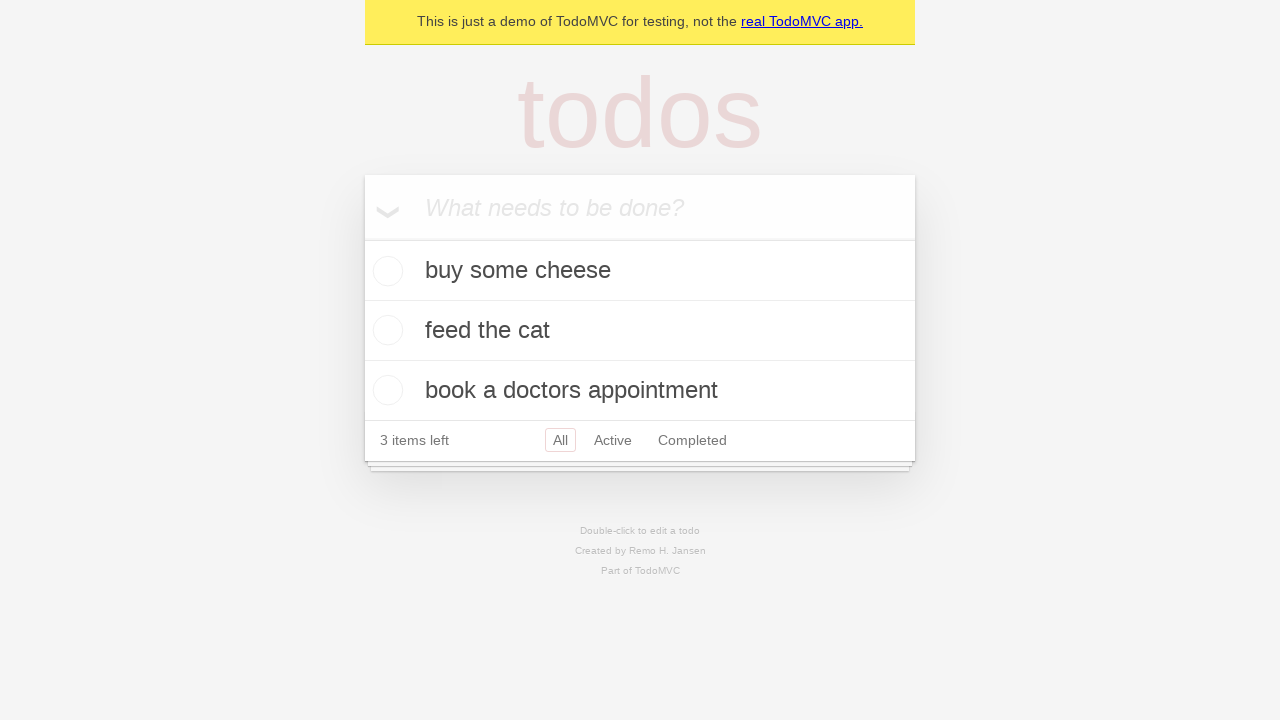

Double-clicked second todo item to enter edit mode at (640, 331) on .todo-list li >> nth=1
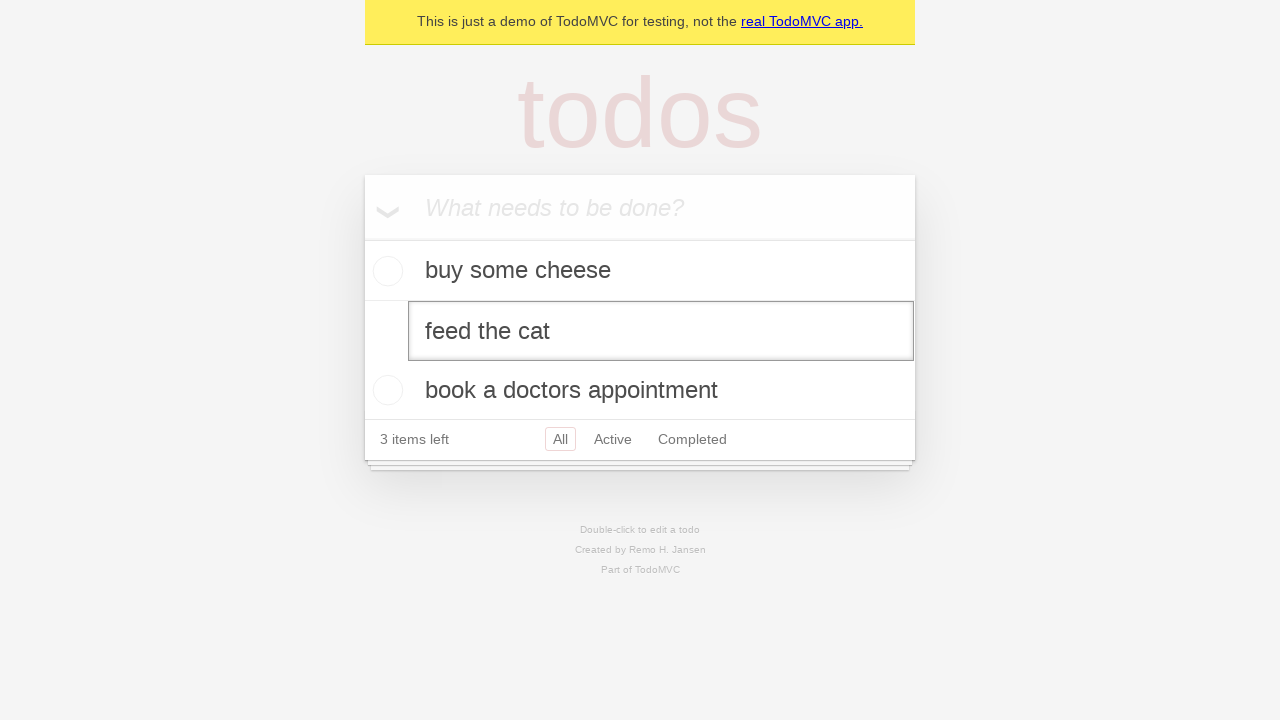

Cleared the edit field to empty string on .todo-list li >> nth=1 >> .edit
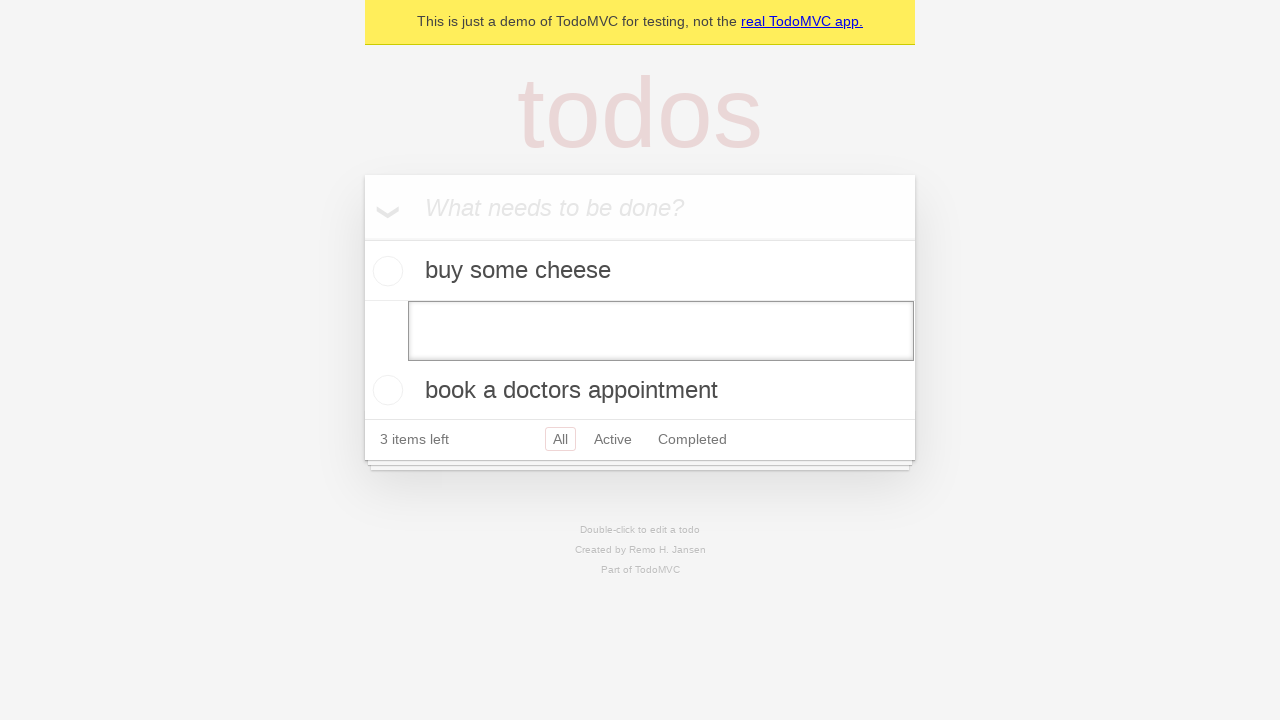

Pressed Enter to confirm removal of item with empty text on .todo-list li >> nth=1 >> .edit
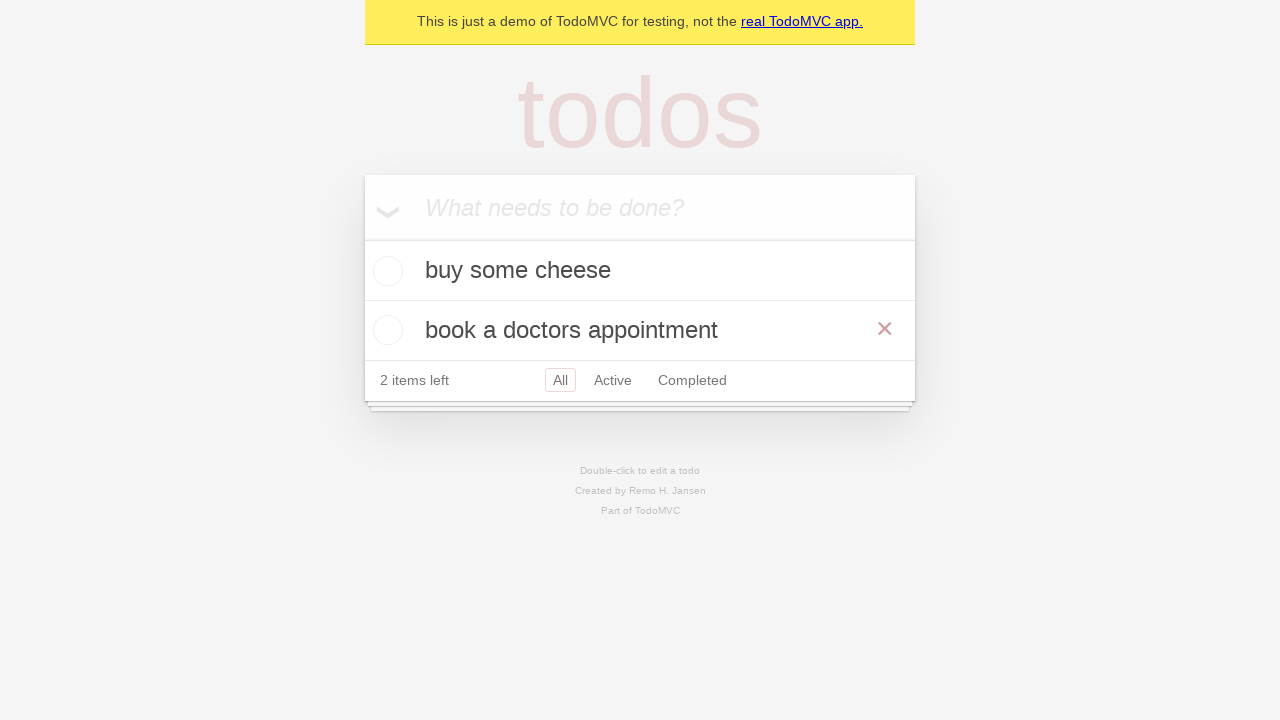

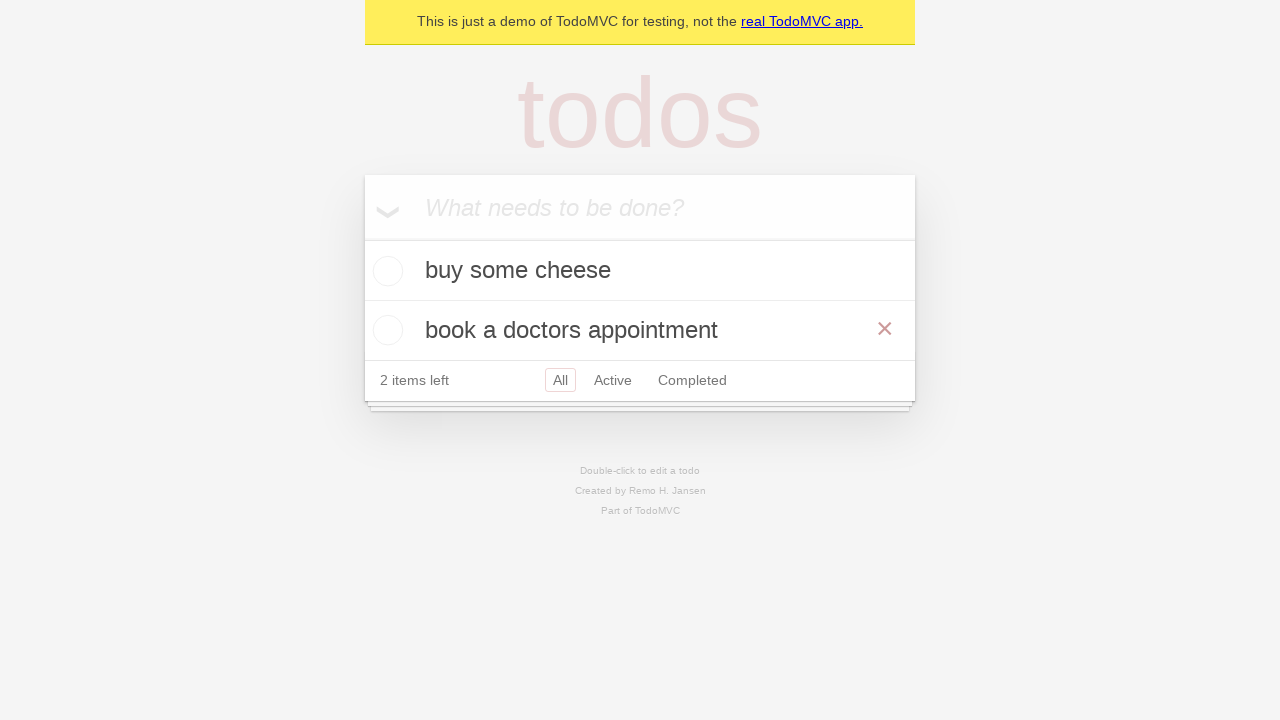